Tests browser navigation capabilities by navigating between two websites (firstcry.com and orangehrmlive demo site), using back, forward, and refresh browser controls.

Starting URL: https://firstcry.com/

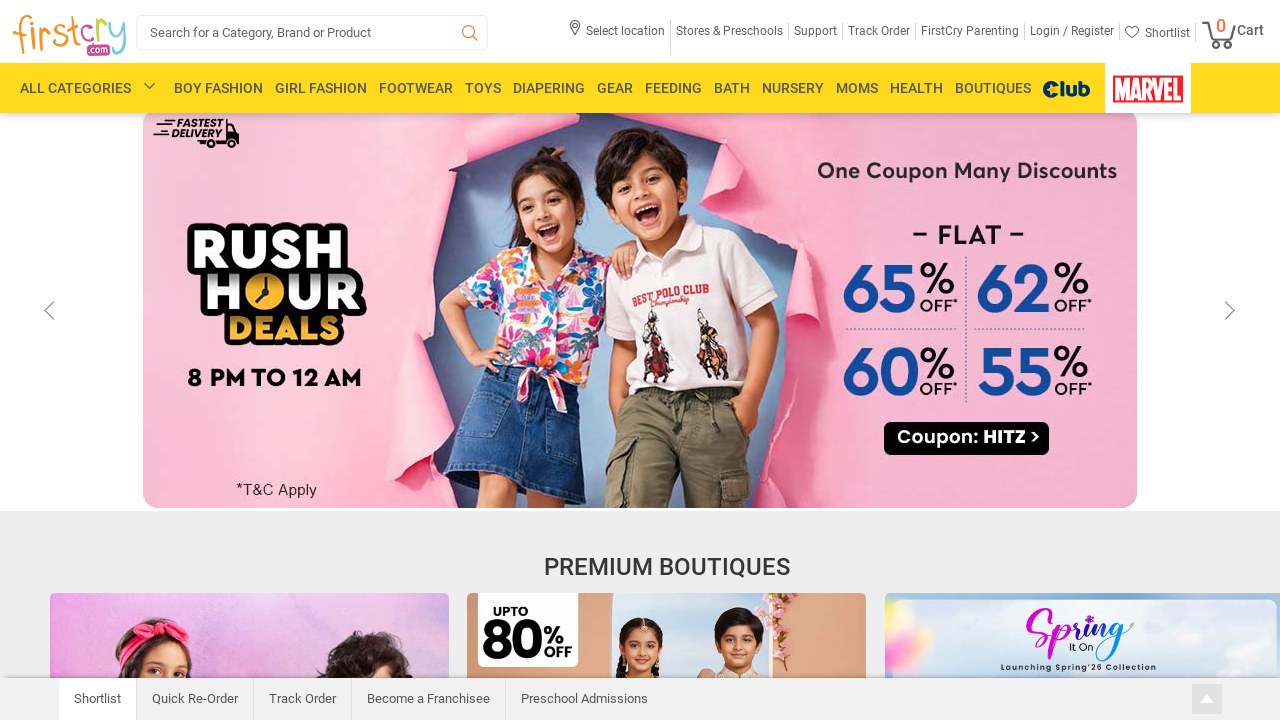

Set viewport size to 1920x1080
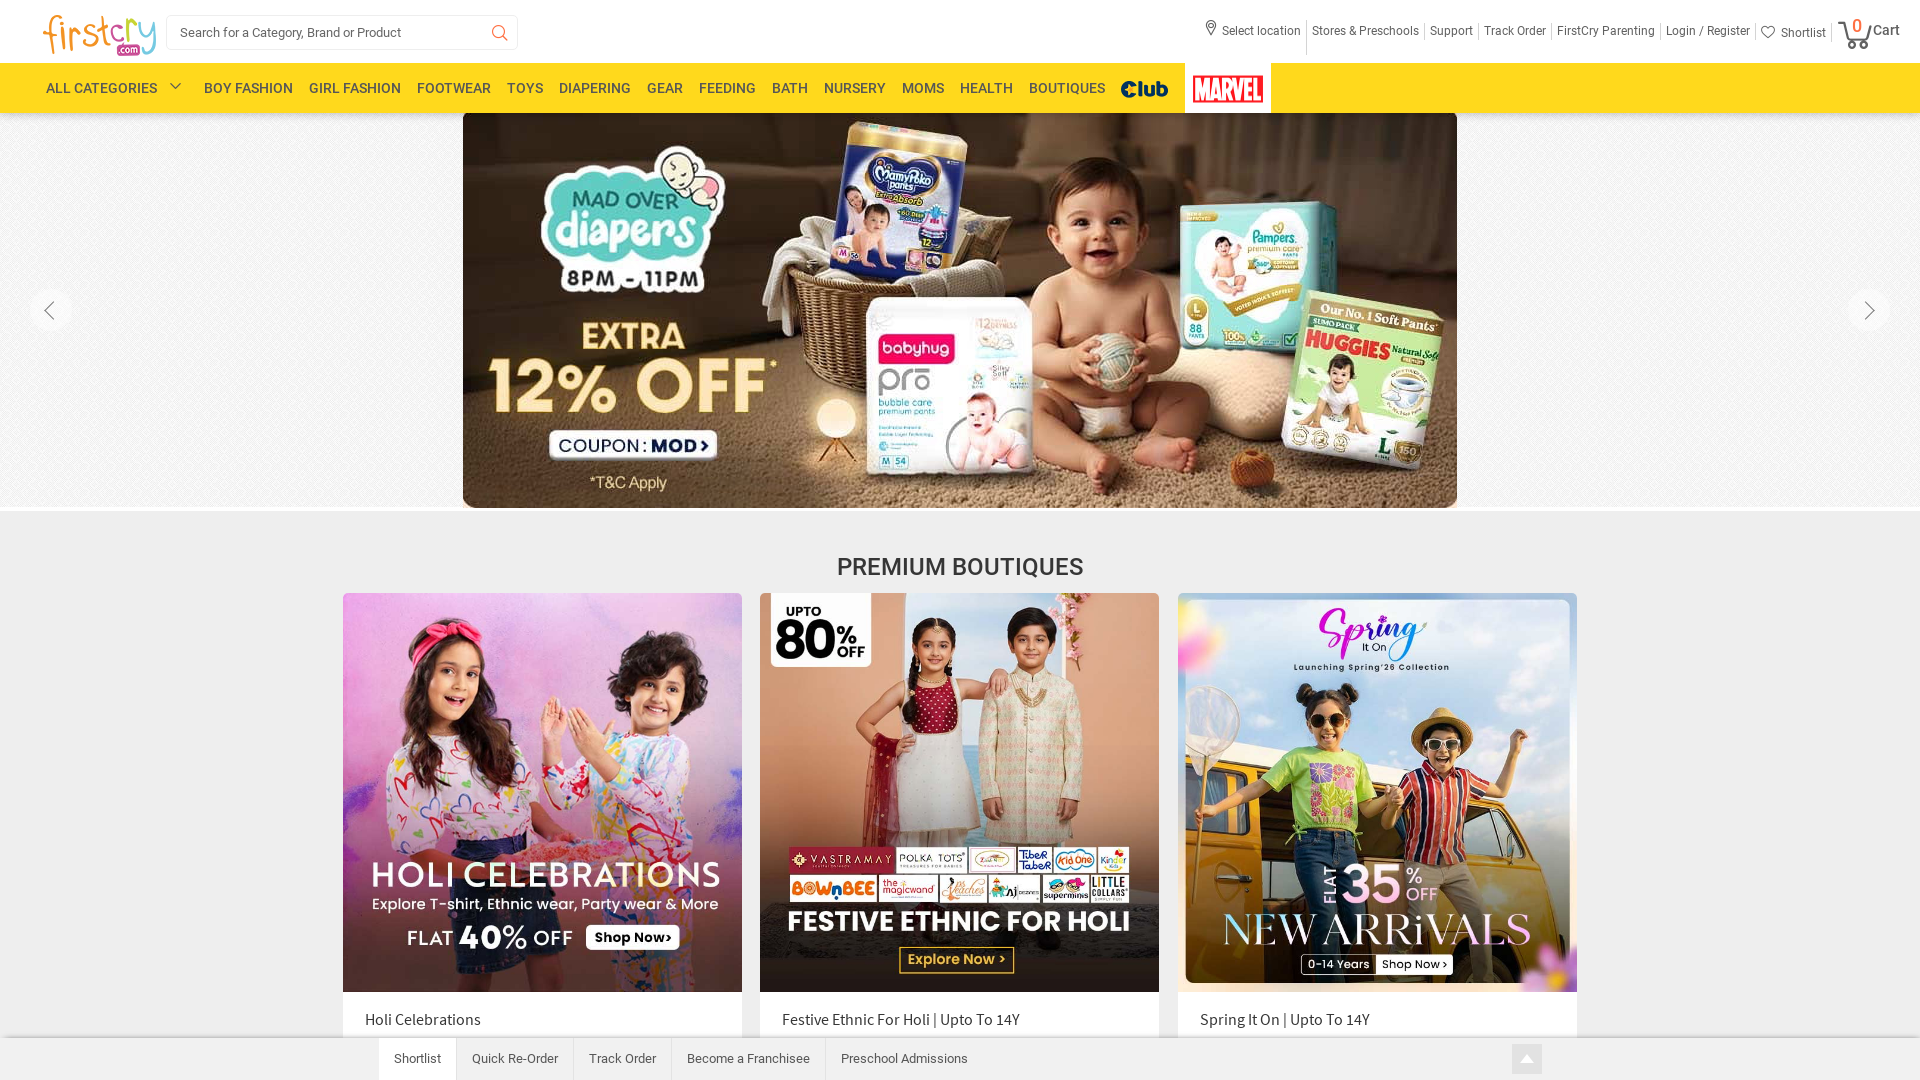

Retrieved page title from firstcry.com
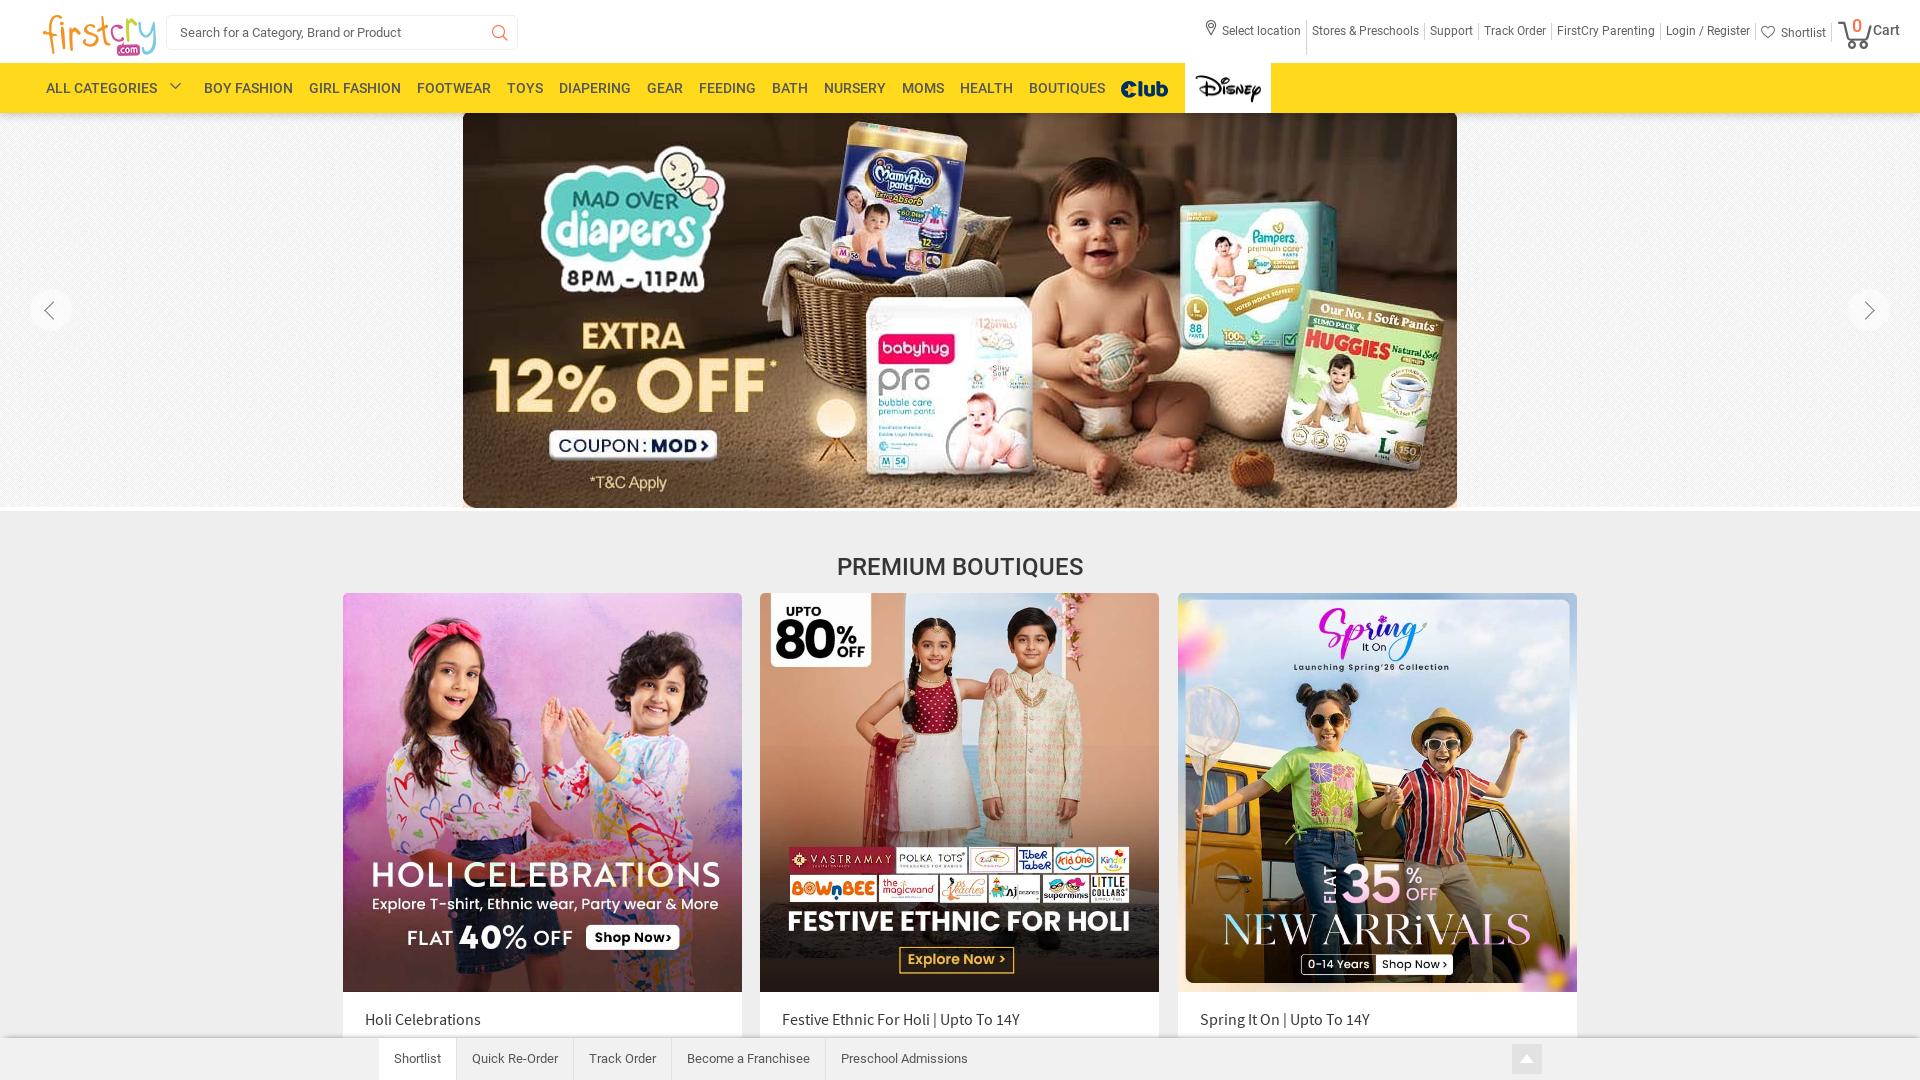

Retrieved current page URL
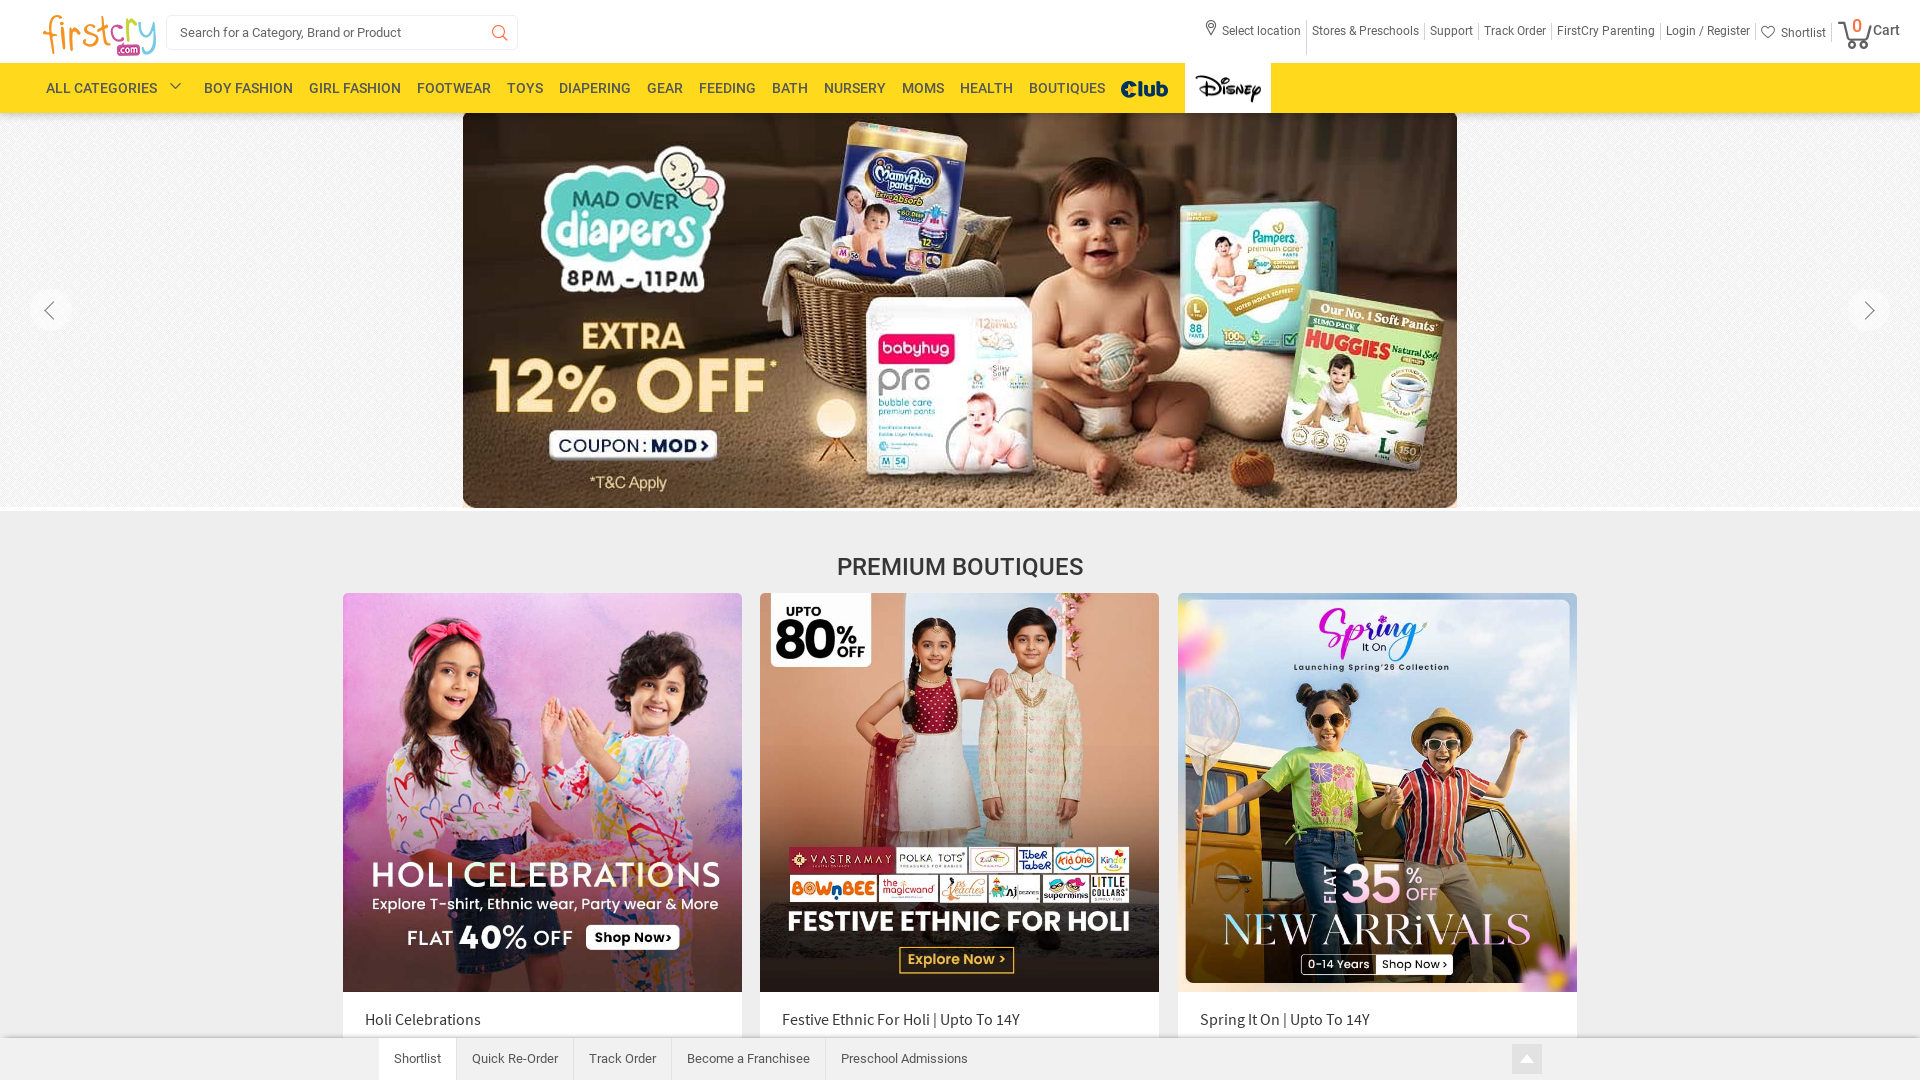

Navigated to OrangeHRM Live demo site login page
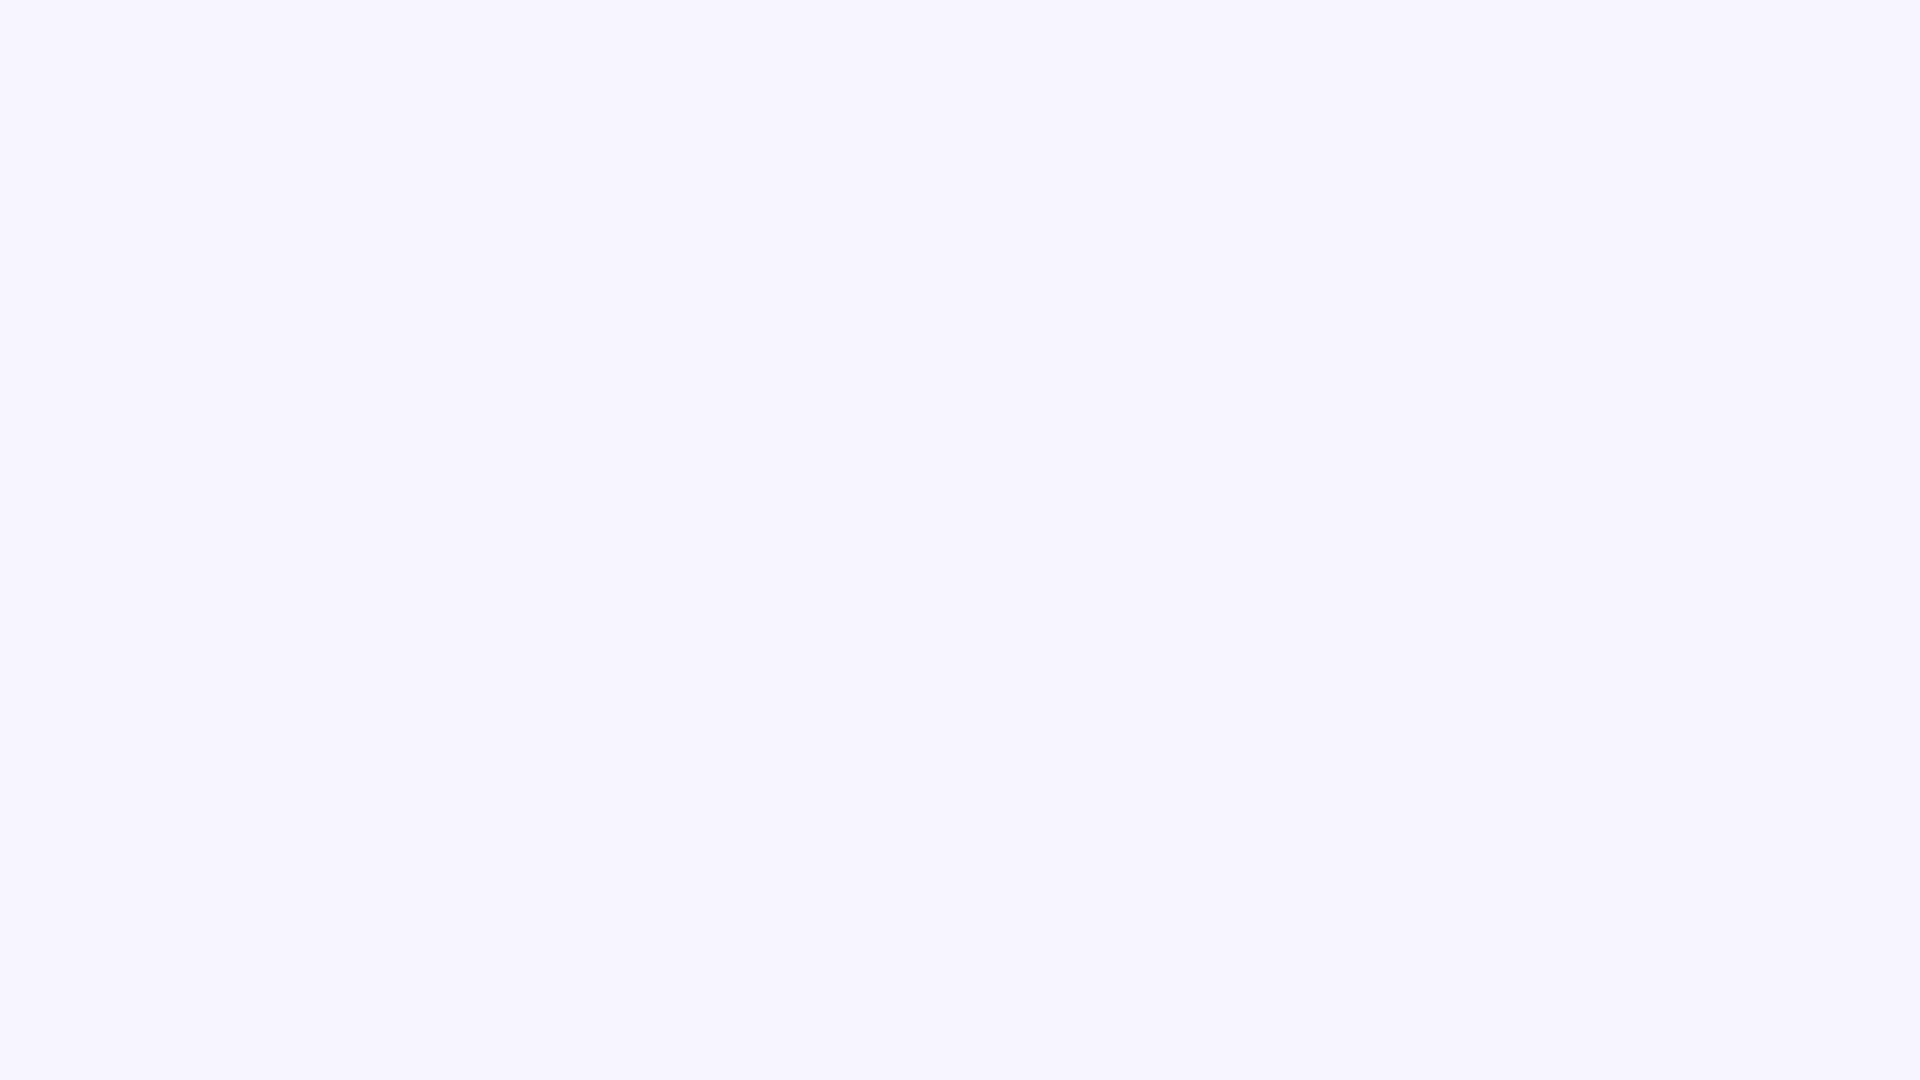

Retrieved page title from OrangeHRM site
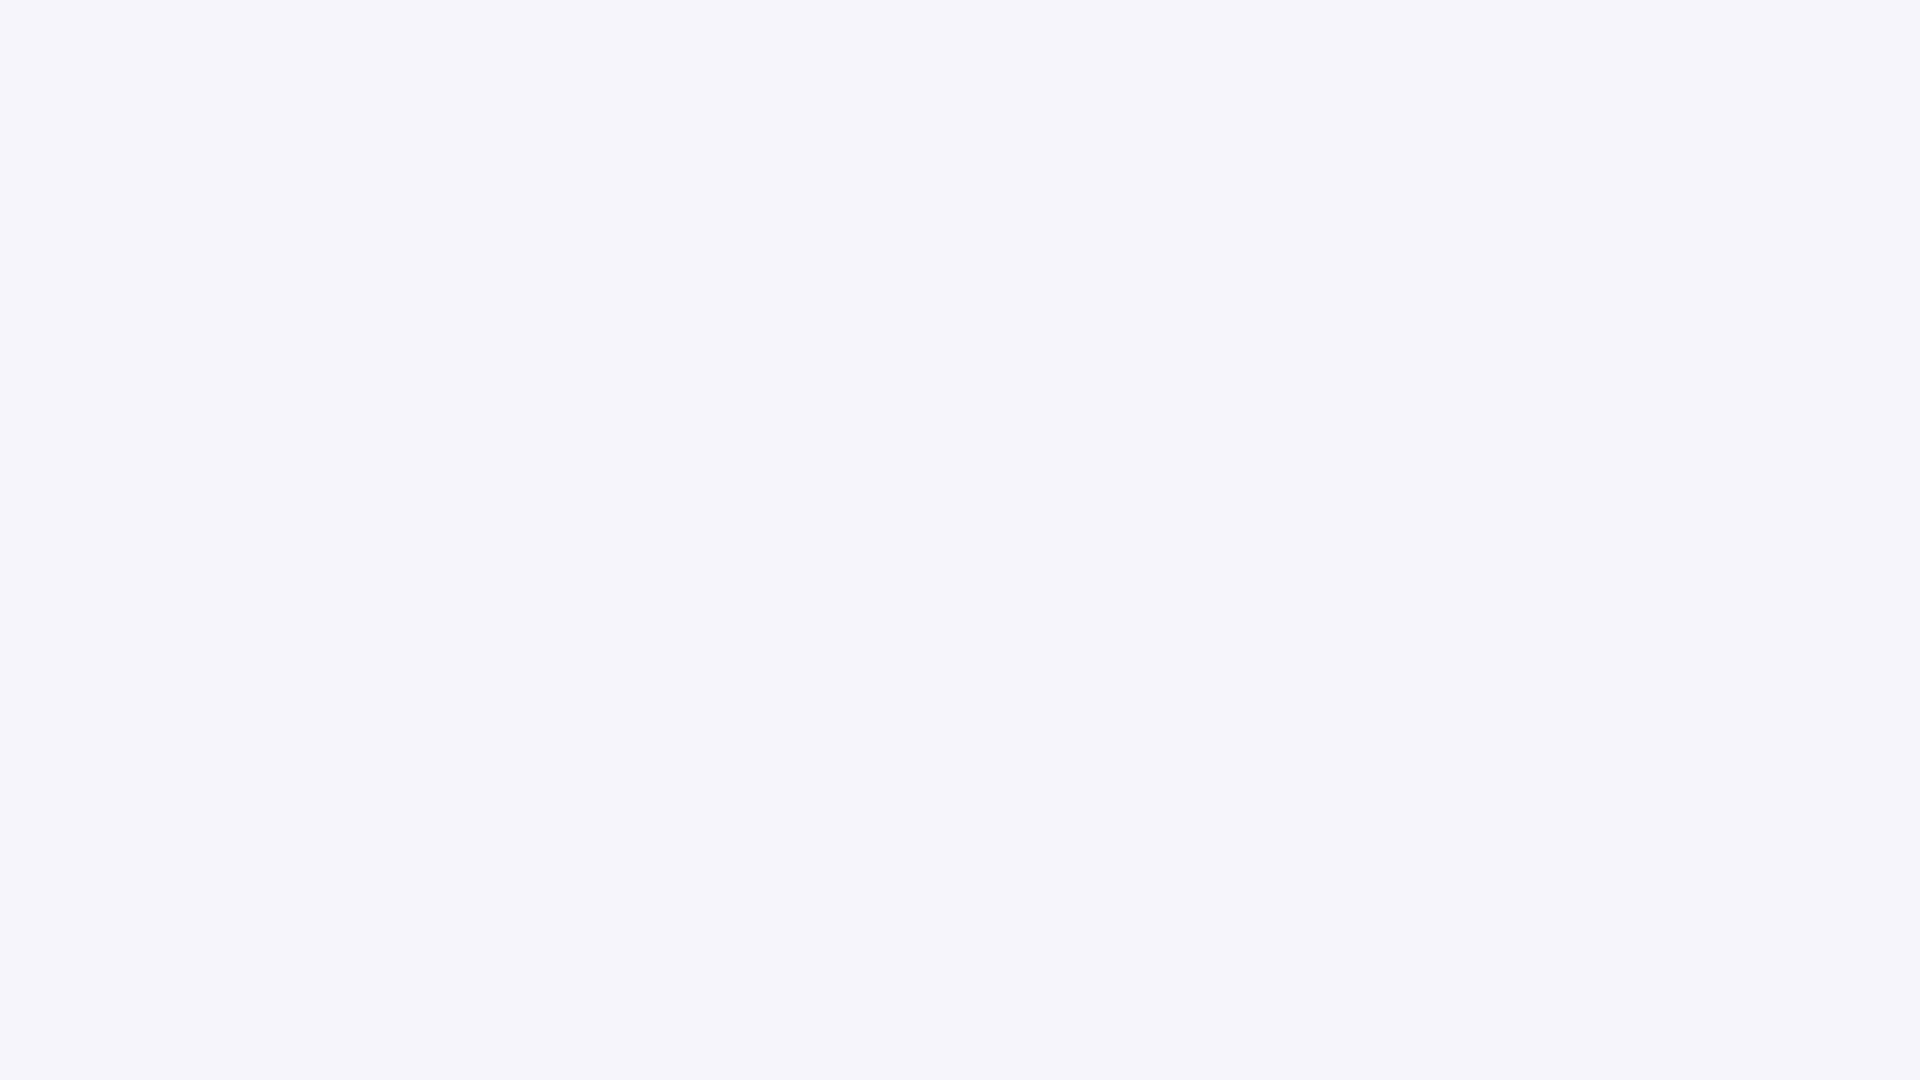

Retrieved current page URL from OrangeHRM site
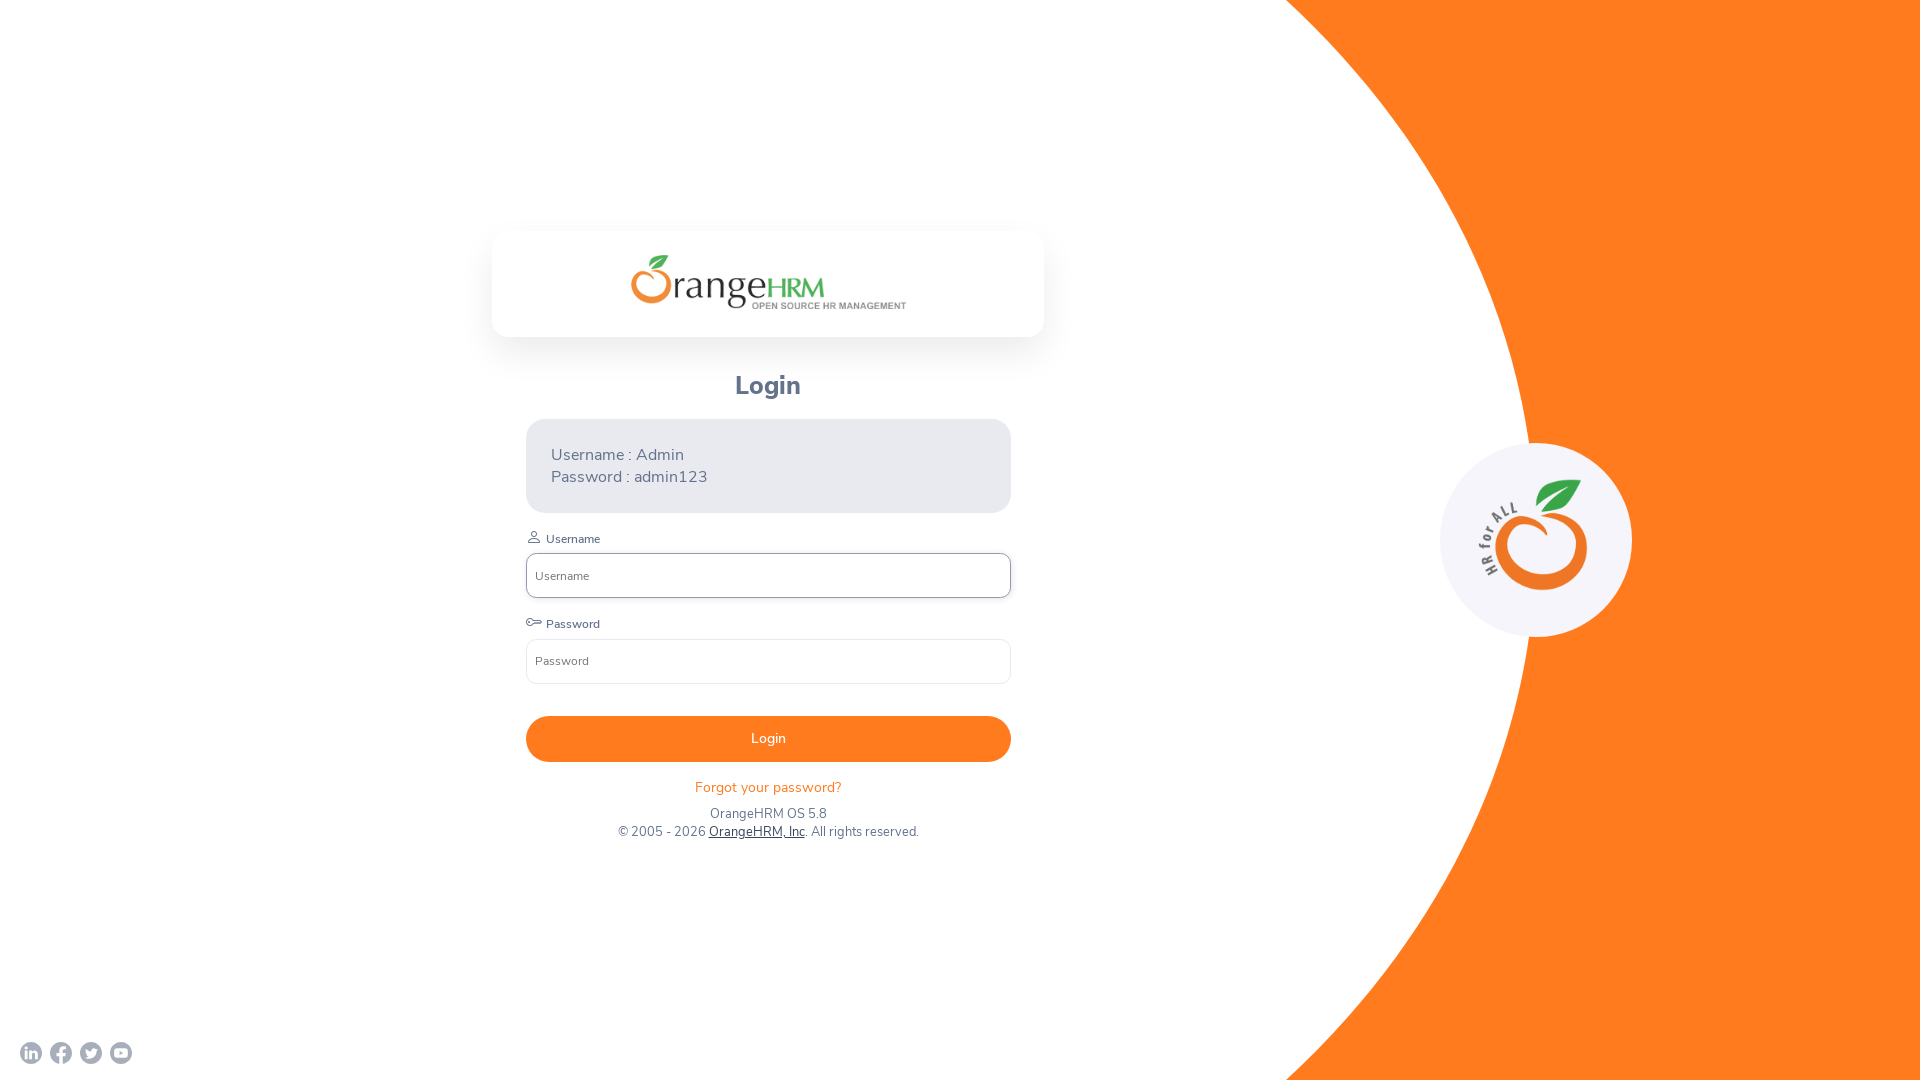

Waited for OrangeHRM page to load (networkidle)
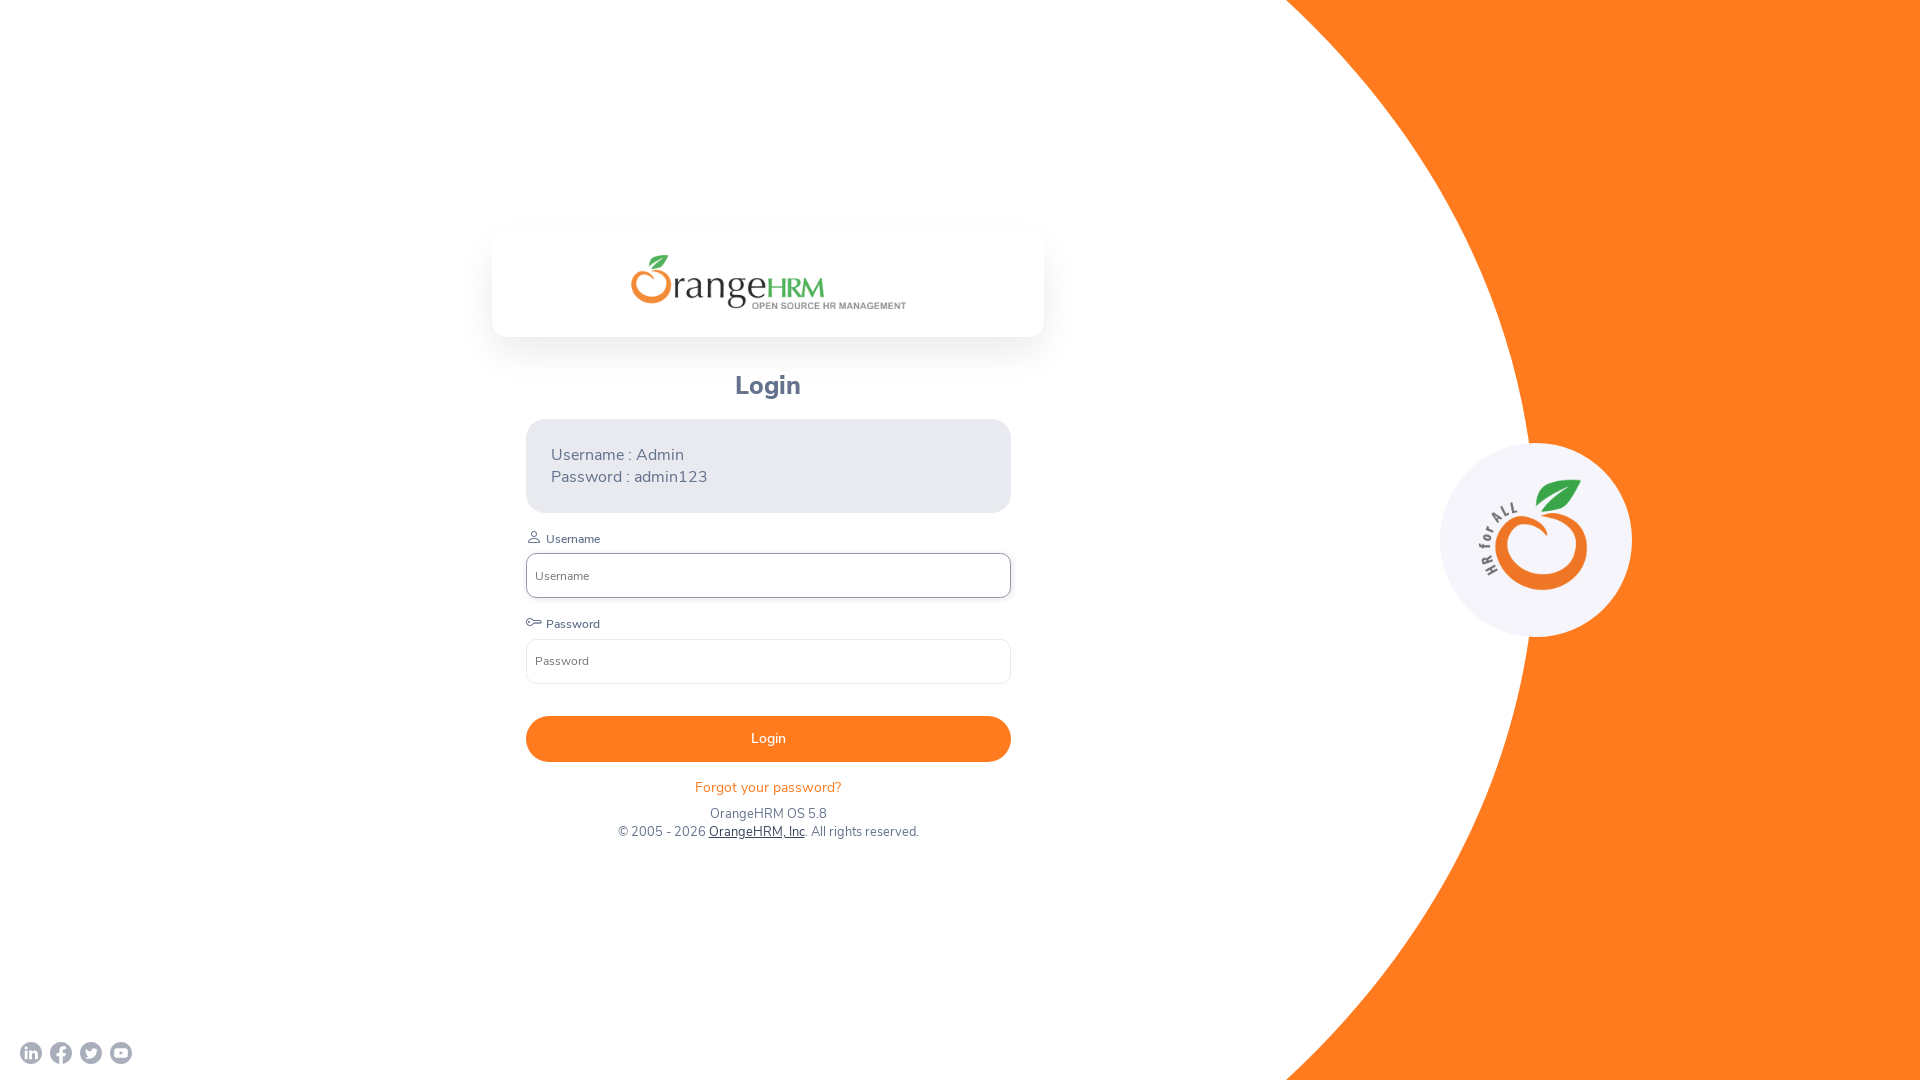

Navigated back to firstcry.com using browser back button
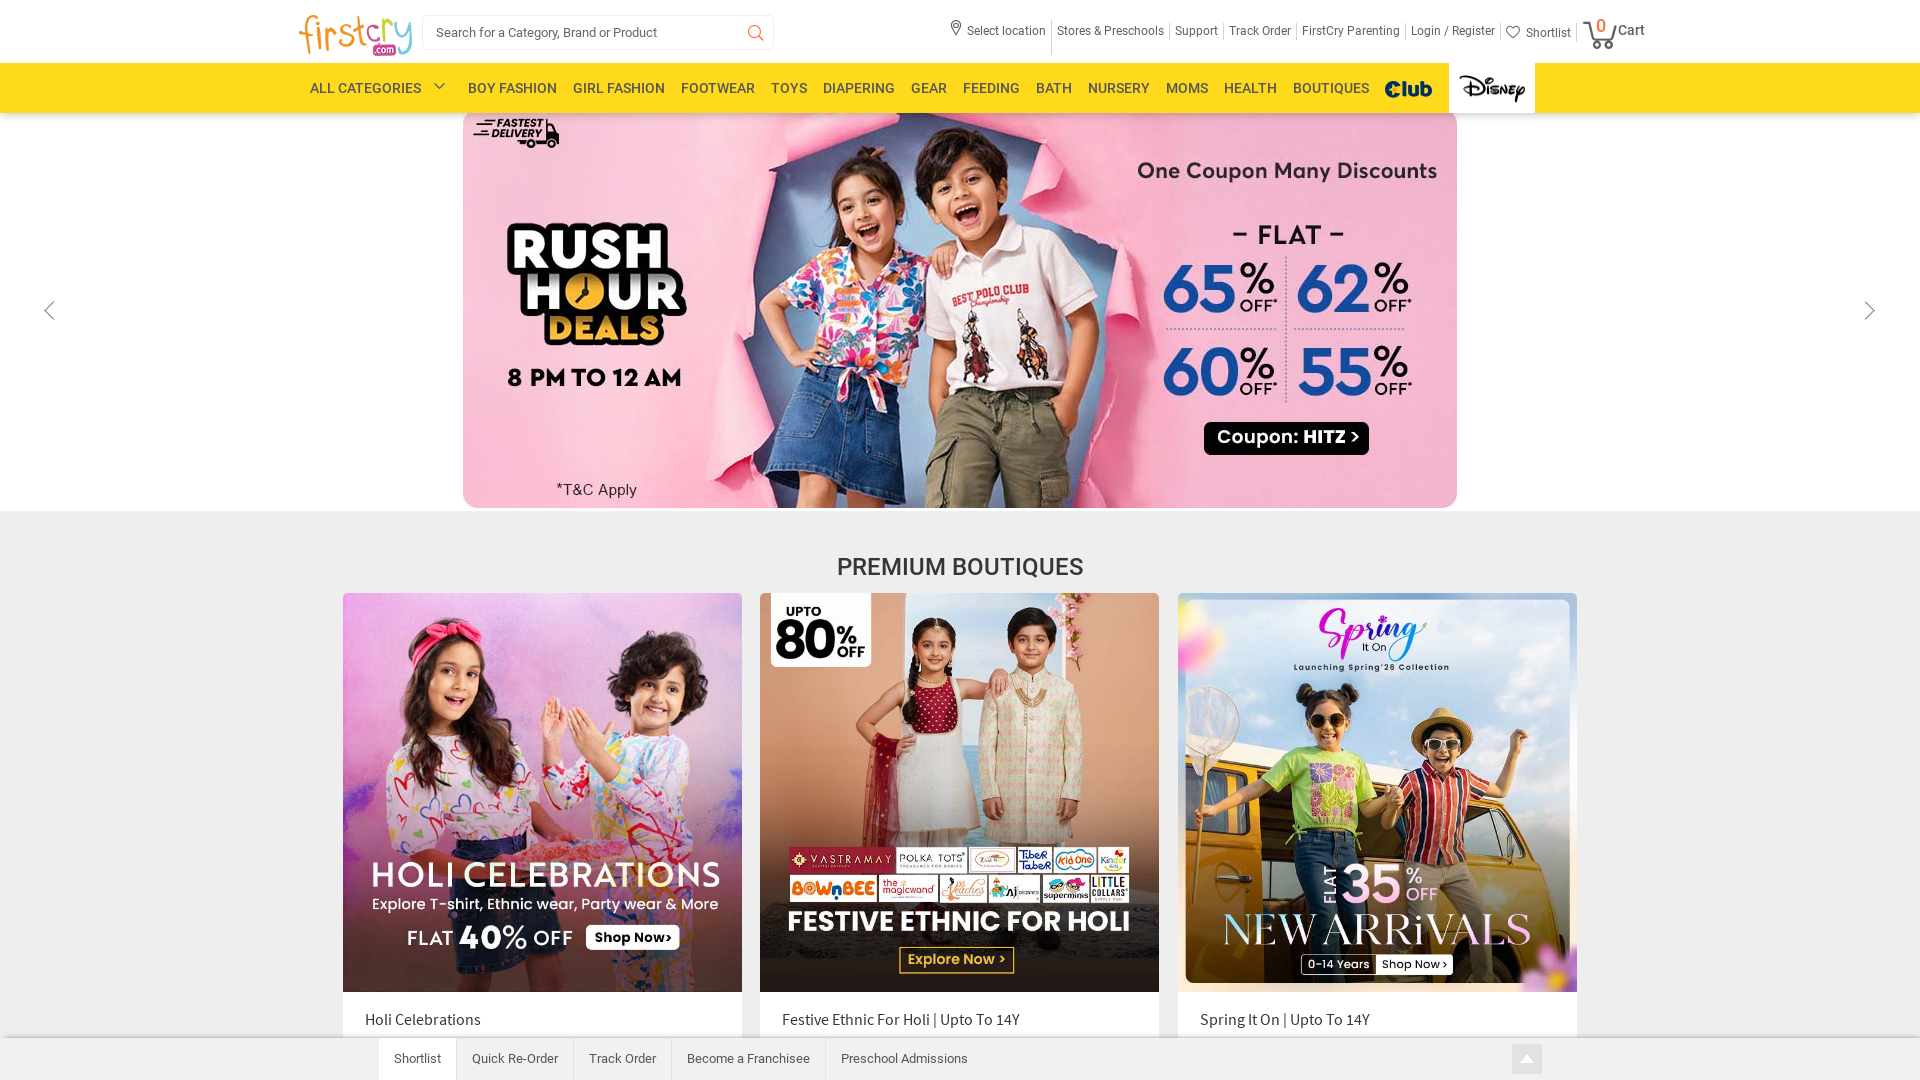

Waited for back navigation to complete (networkidle)
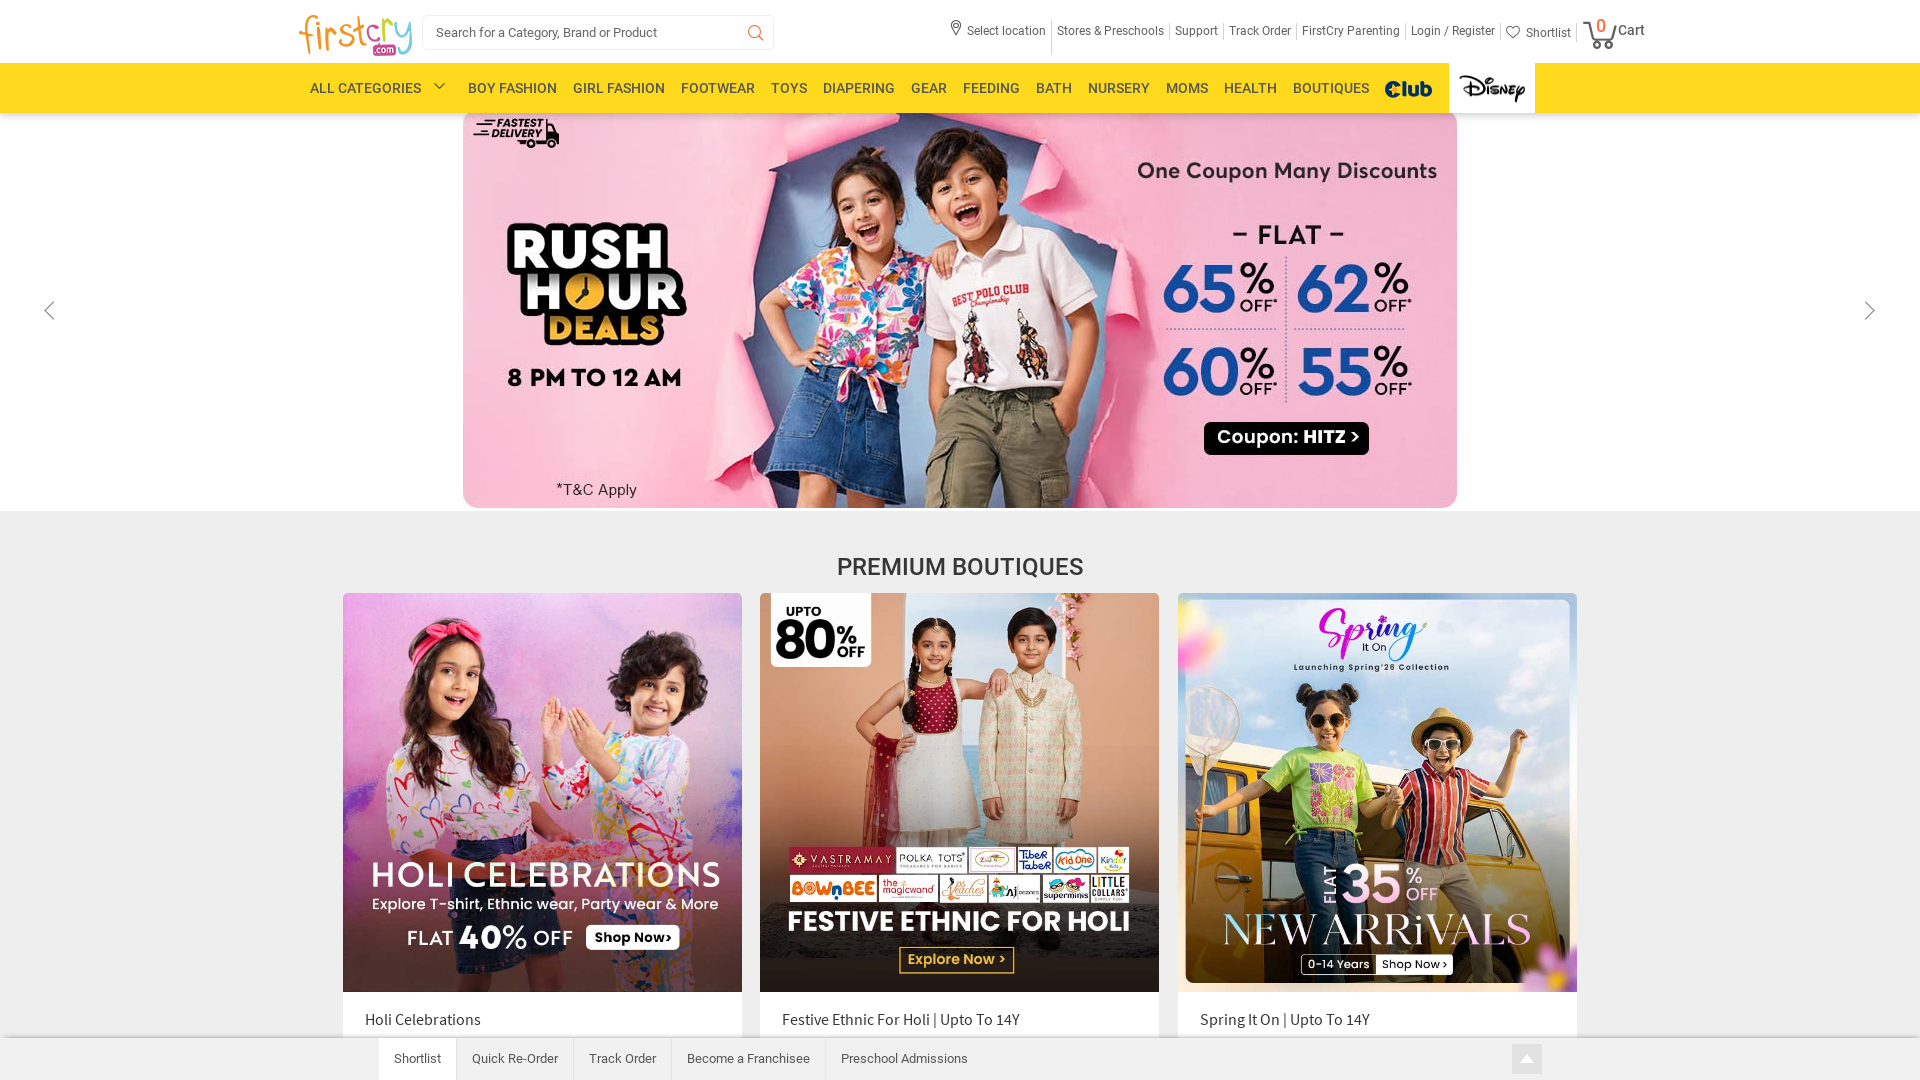

Navigated forward to OrangeHRM site using browser forward button
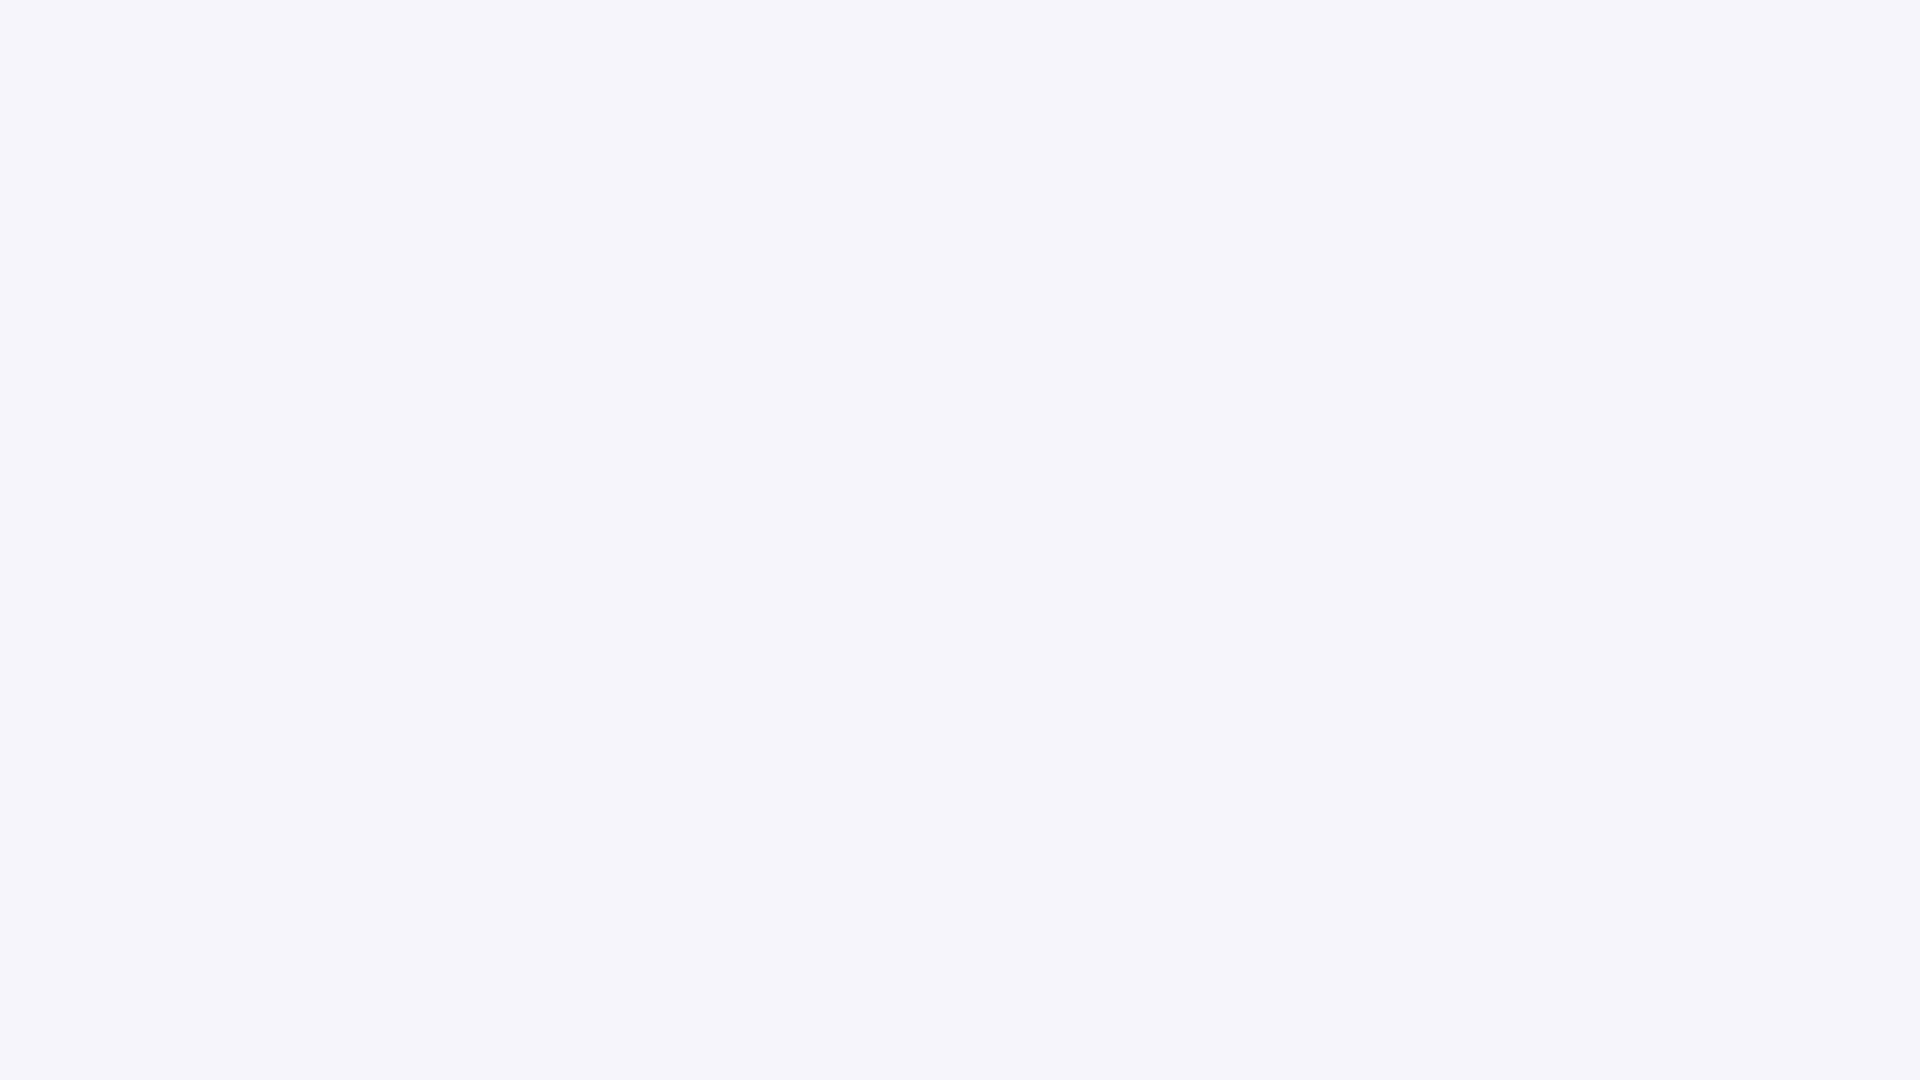

Refreshed the current page
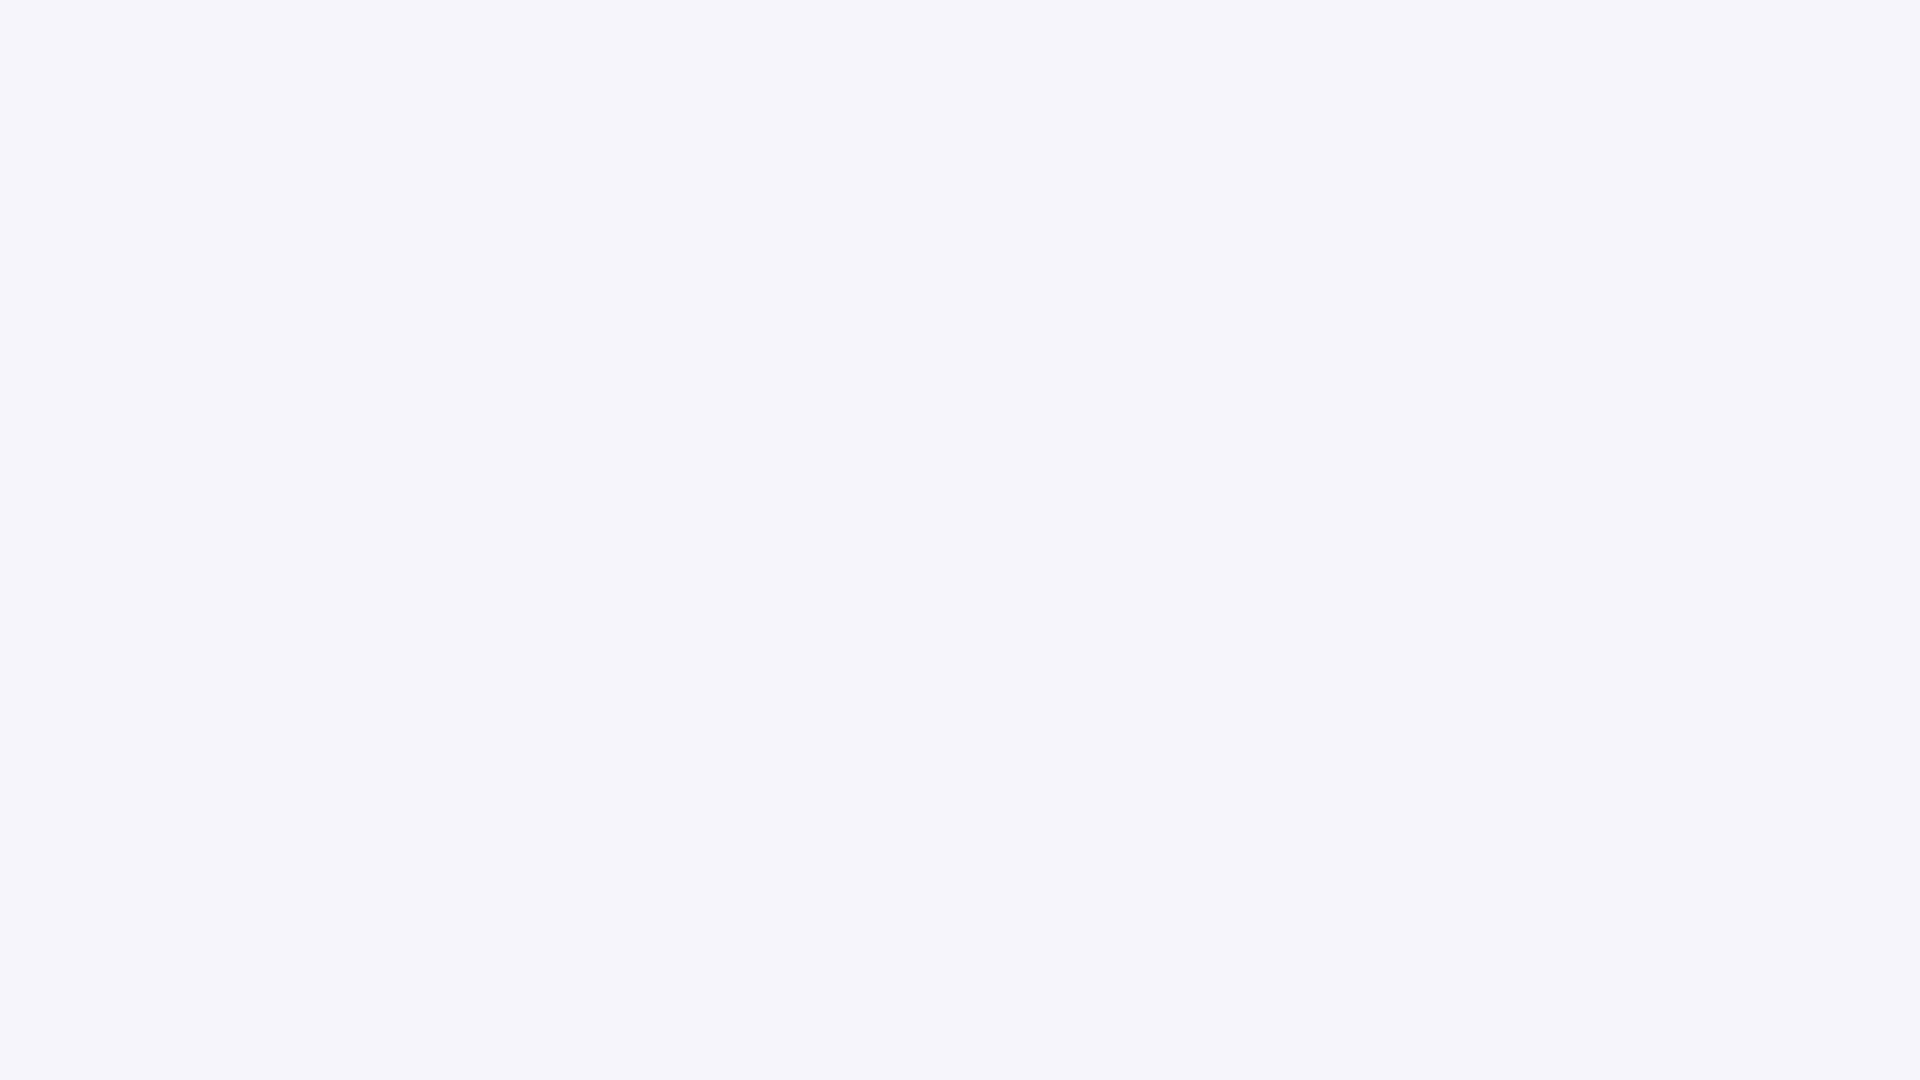

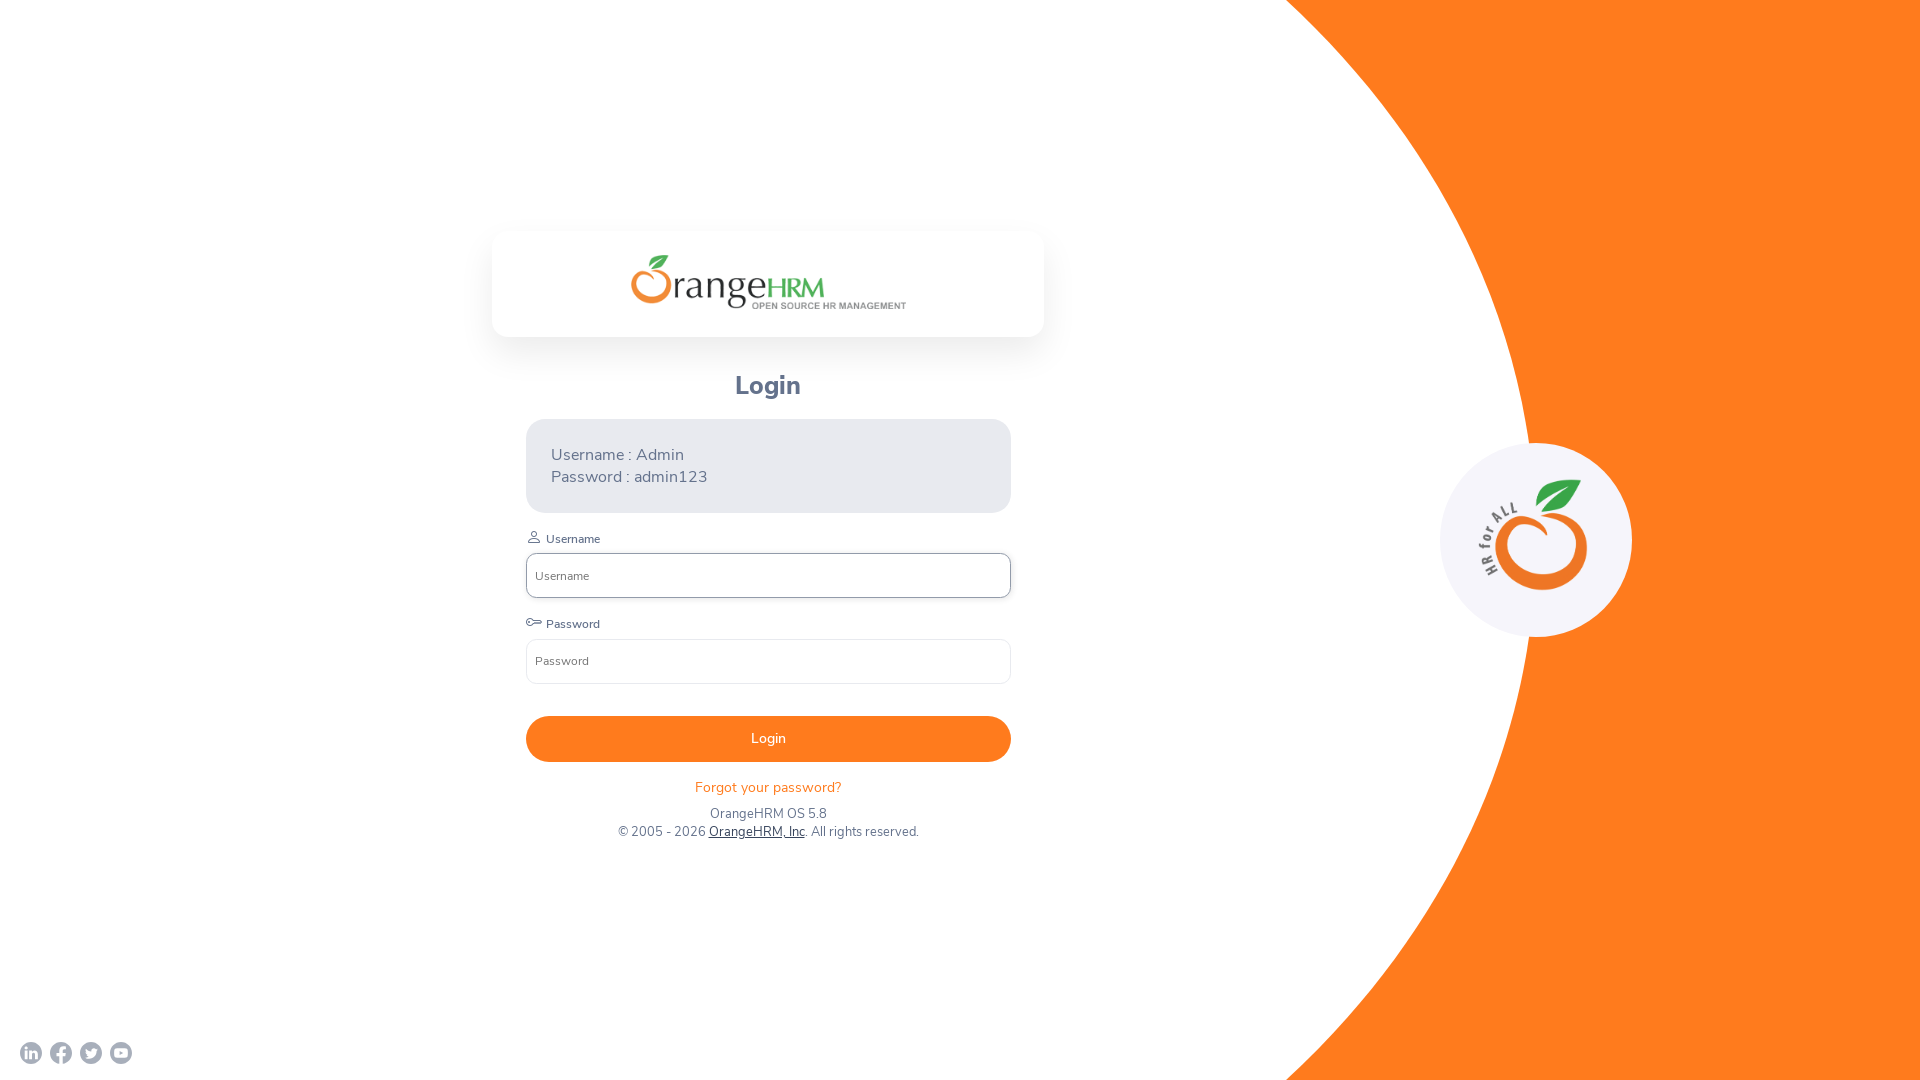